Tests drag and drop functionality by switching to an iframe and dragging an element onto a droppable target

Starting URL: http://jqueryui.com/droppable/

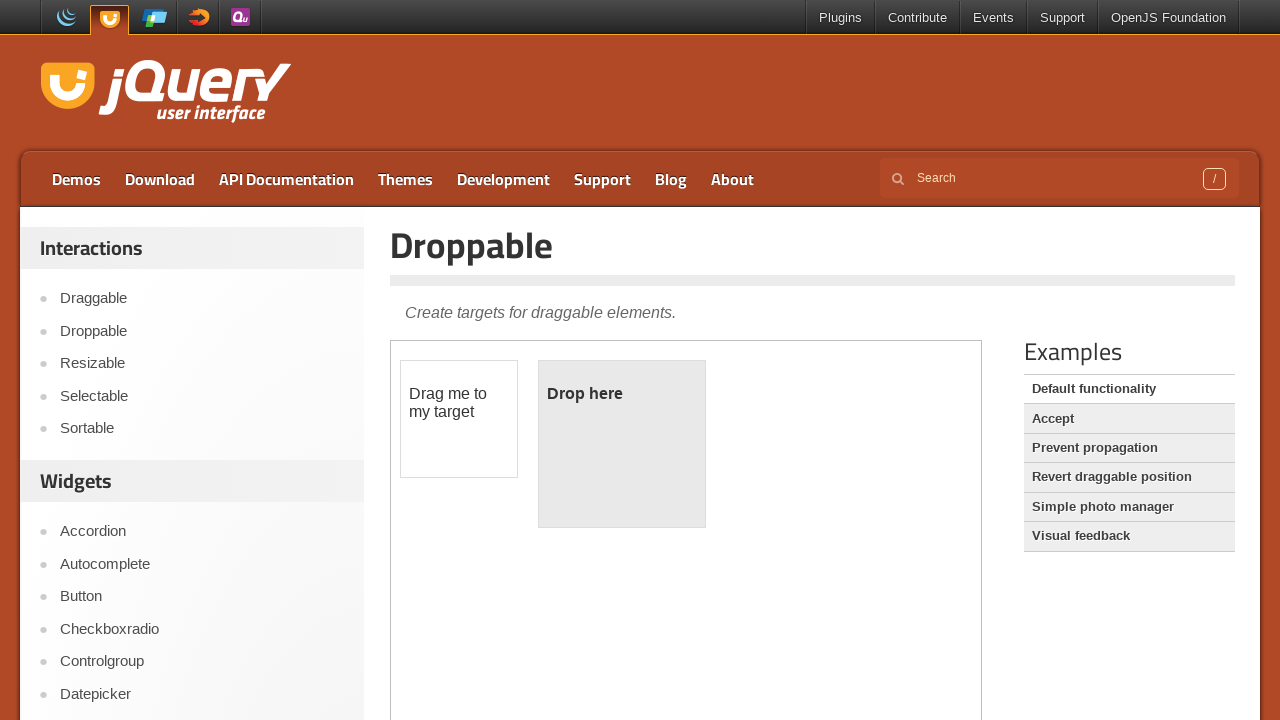

Navigated to jQuery UI droppable demo page
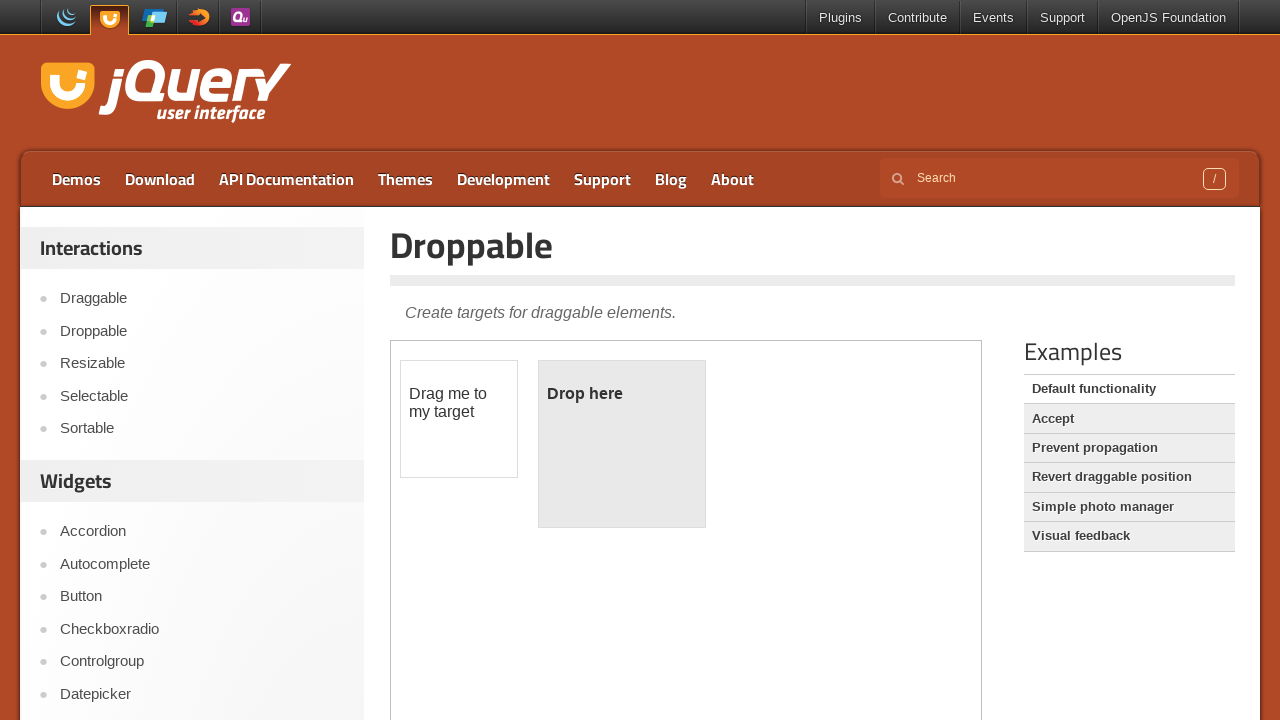

Located the demo iframe
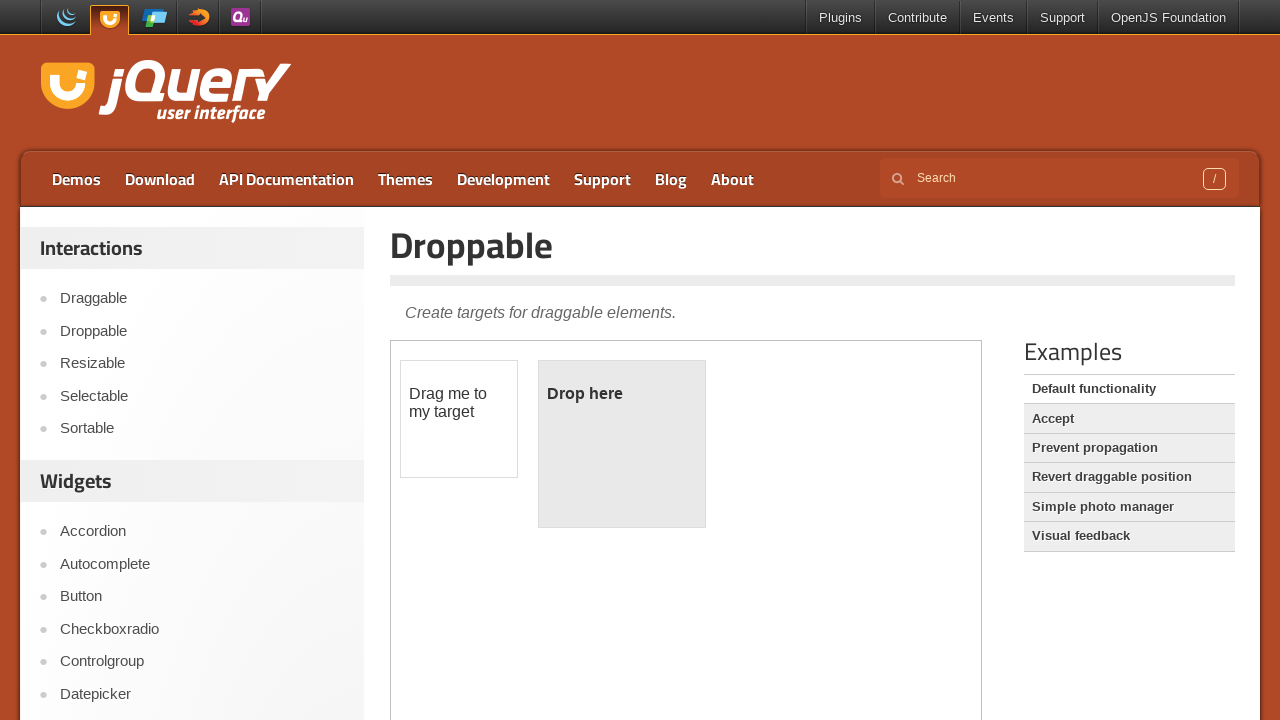

Located the draggable element in iframe
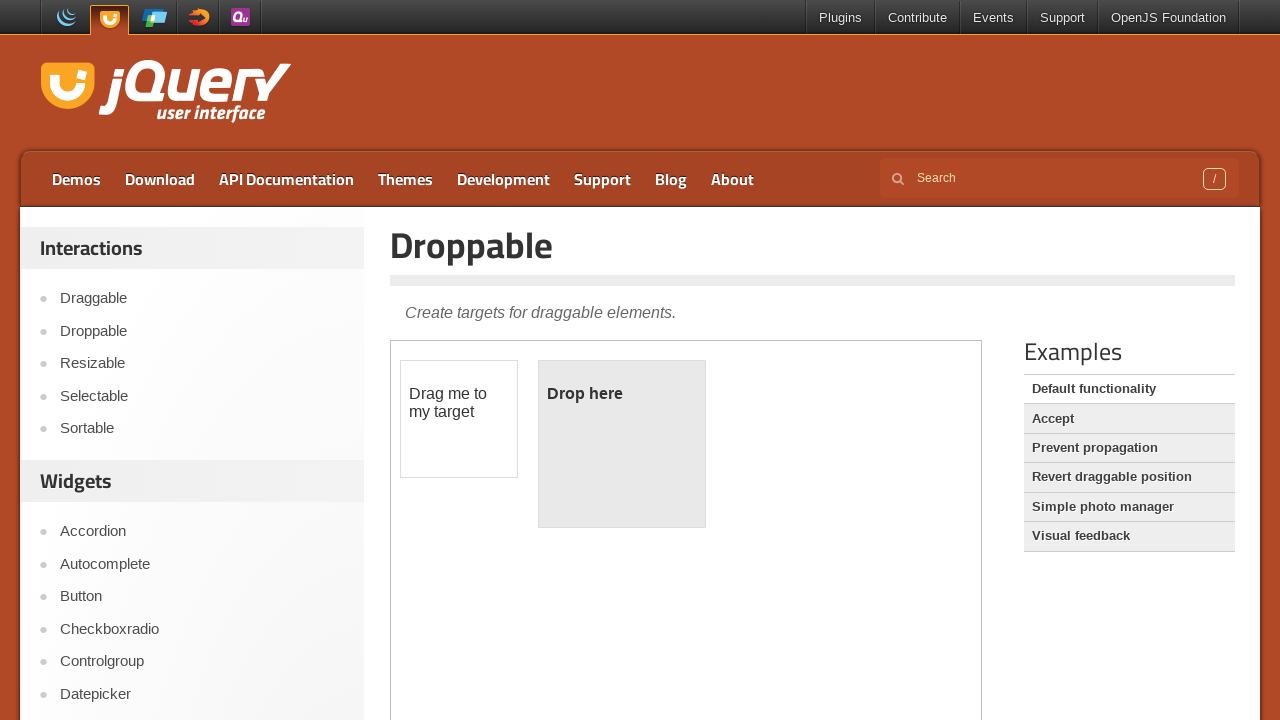

Located the droppable target element in iframe
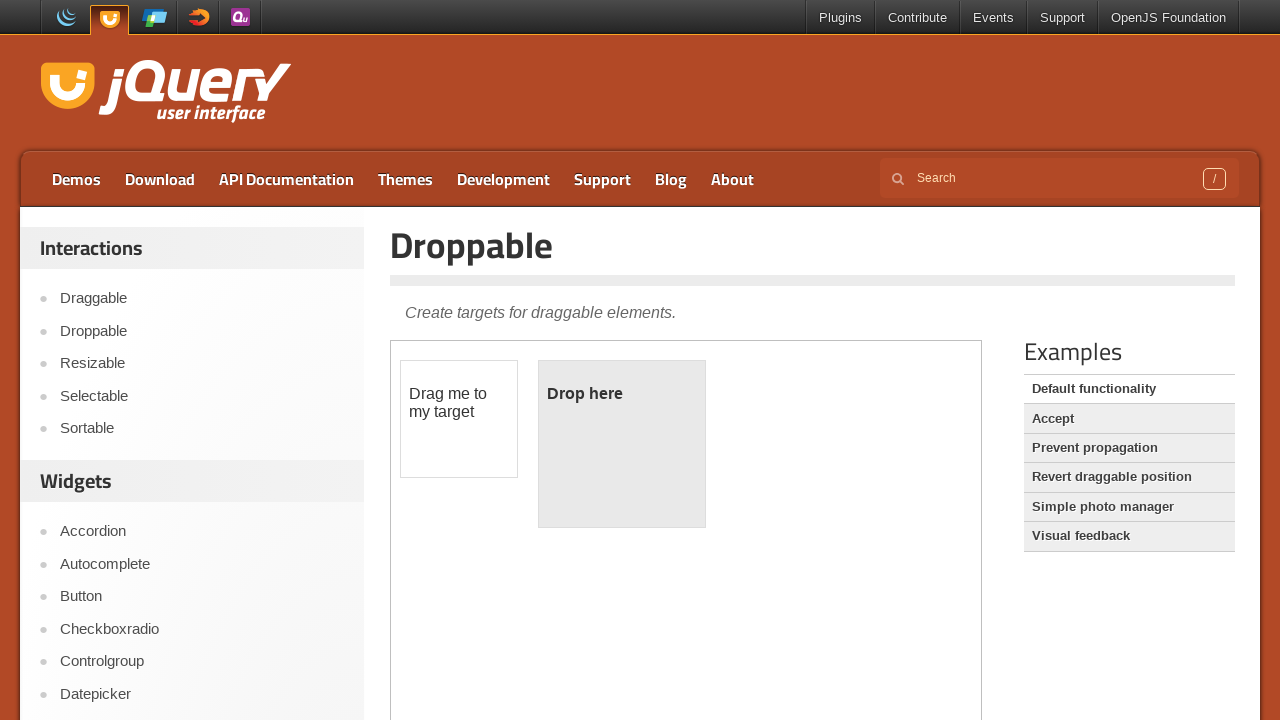

Dragged the draggable element onto the droppable target at (622, 444)
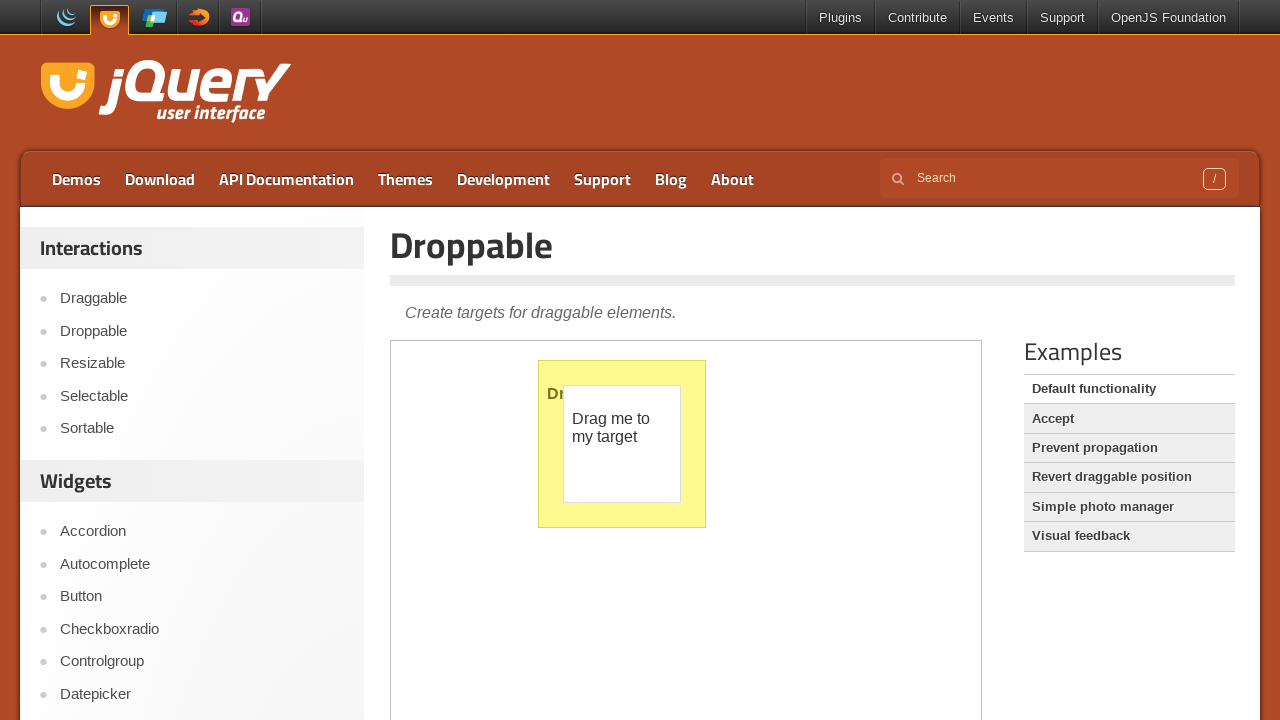

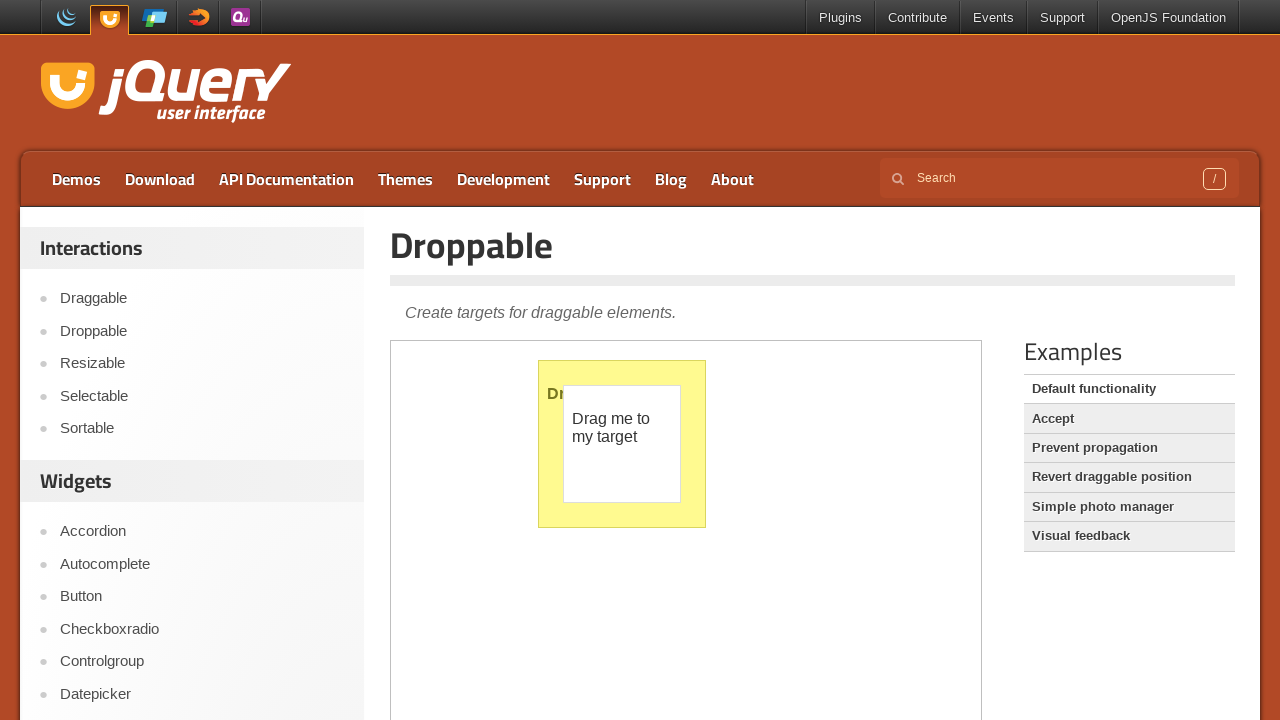